Tests clicking on the GitHub star button for the Playwright Python repository

Starting URL: https://playwright.dev/python/

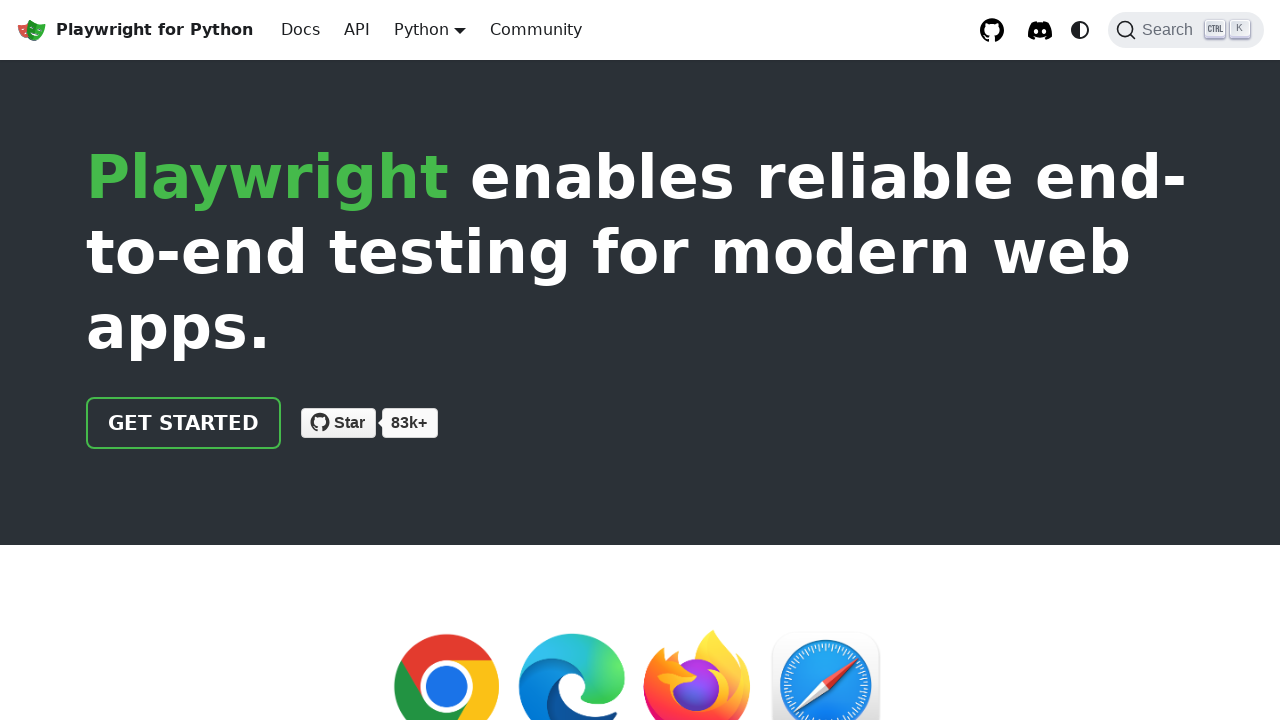

Navigated to Playwright Python documentation
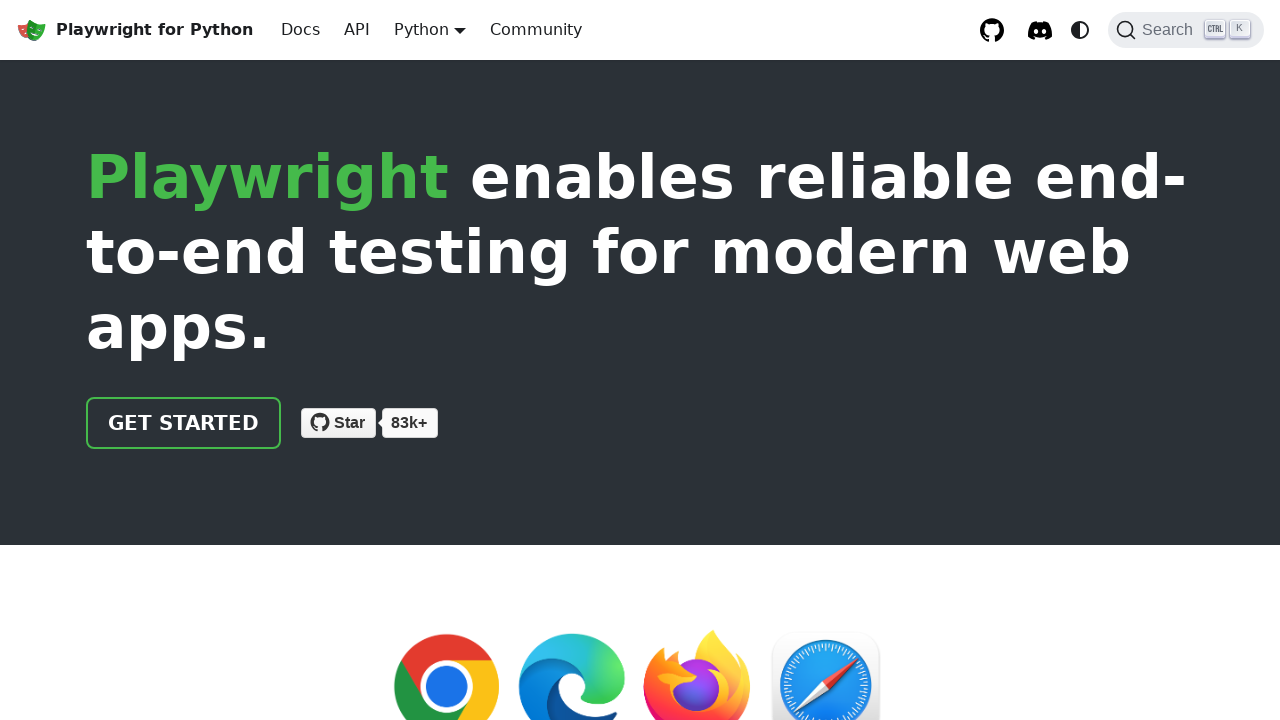

Clicked the GitHub star button for Playwright Python repository at (338, 423) on [aria-label="Star microsoft/playwright-python on GitHub"]
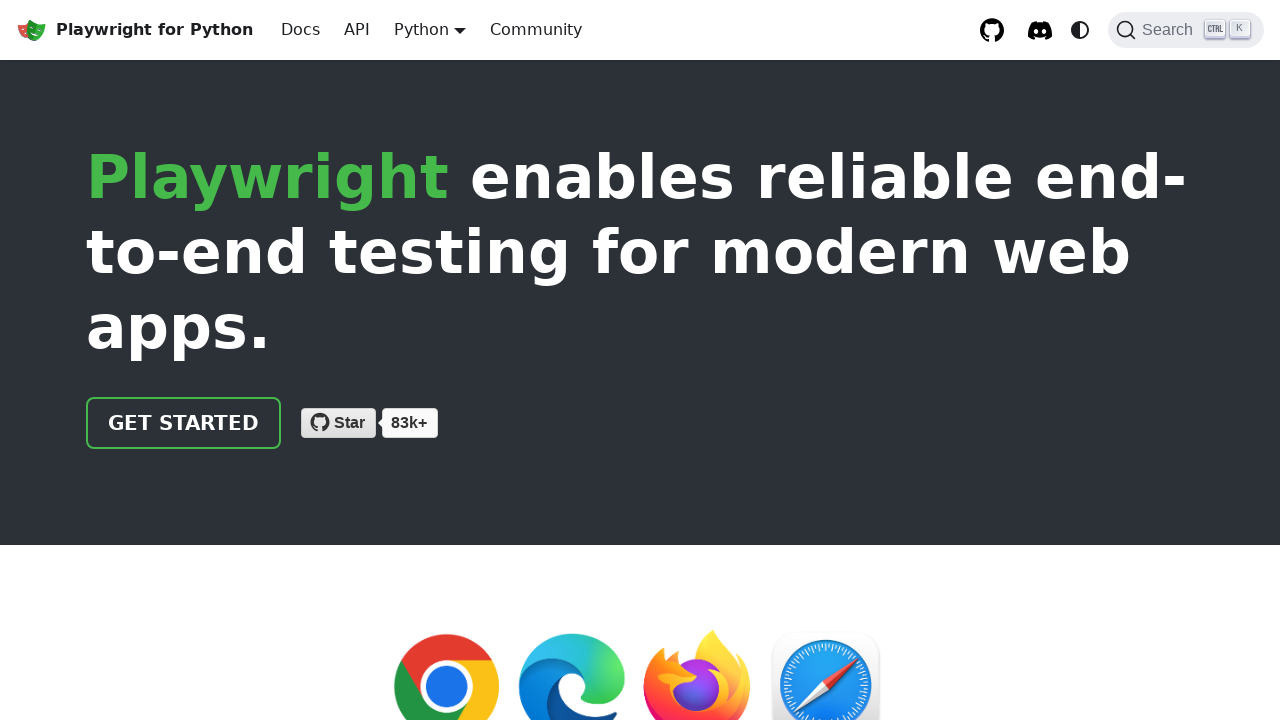

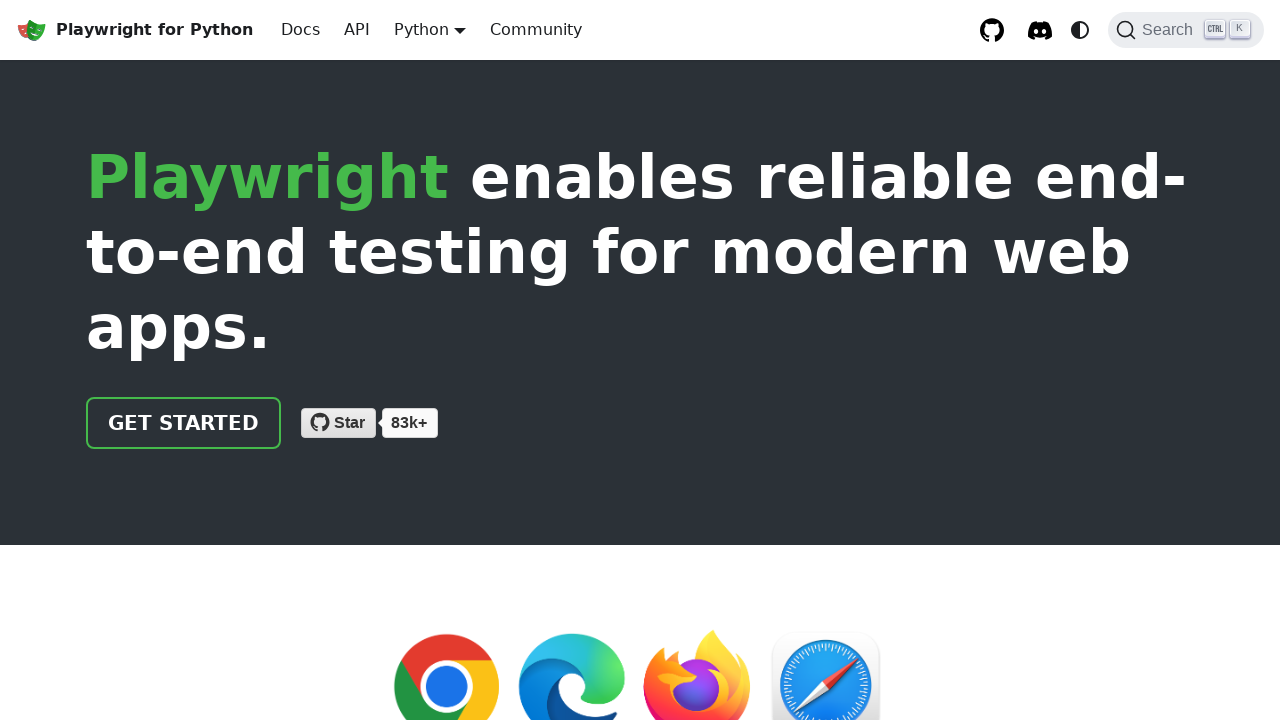